Opens the BMW Motorrad India homepage with filter view and maximizes the browser window to verify the page loads successfully.

Starting URL: https://www.bmw-motorrad.in/en/home.html#/filter-all

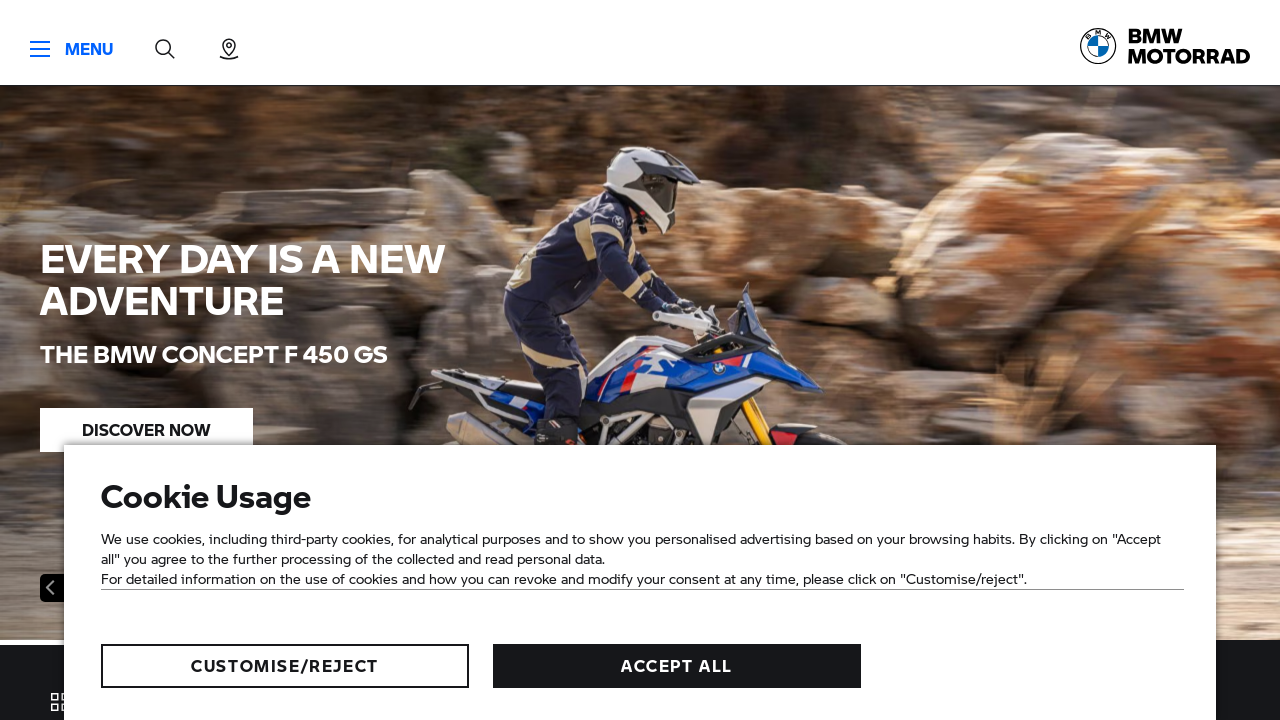

Page DOM content loaded
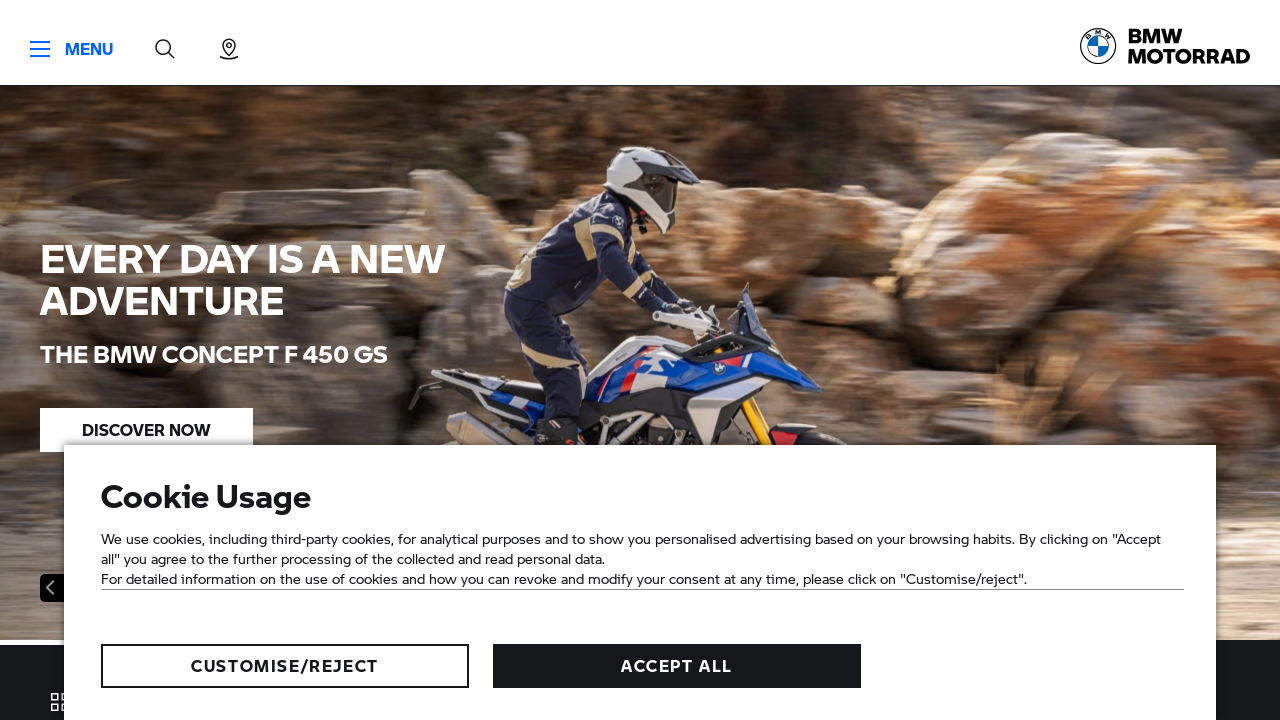

Body element is visible - page loaded successfully
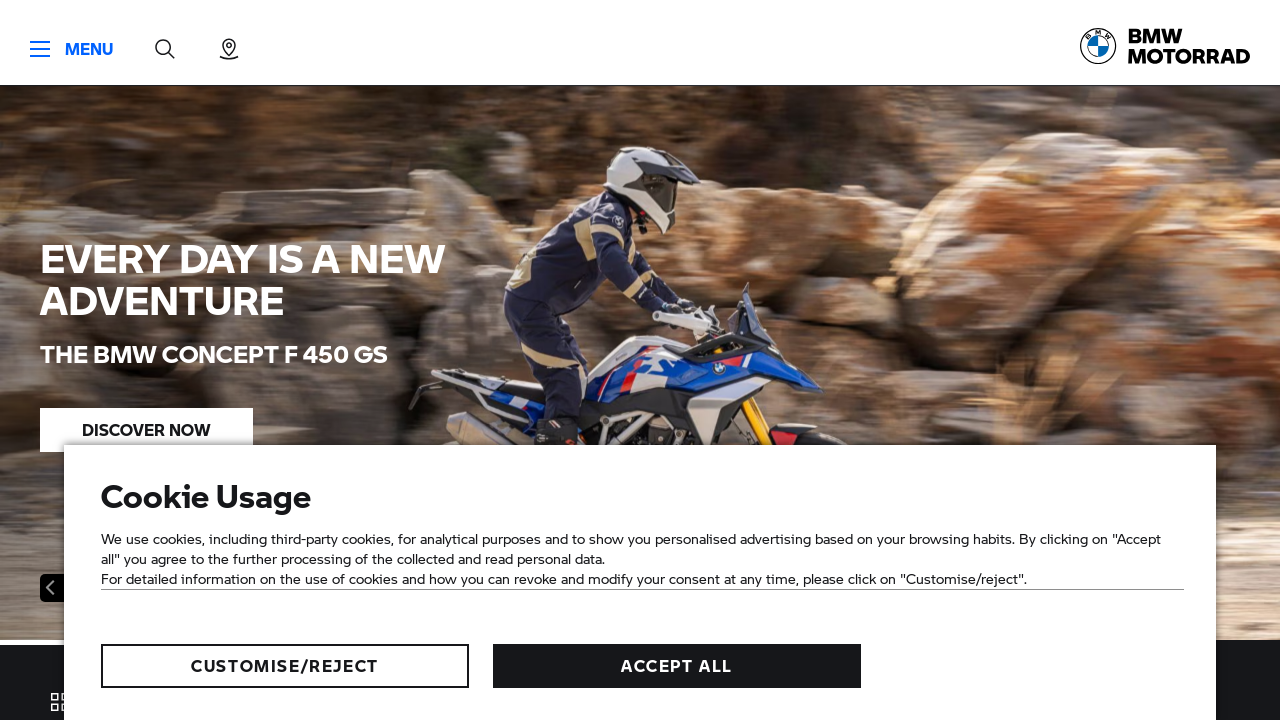

Browser window maximized
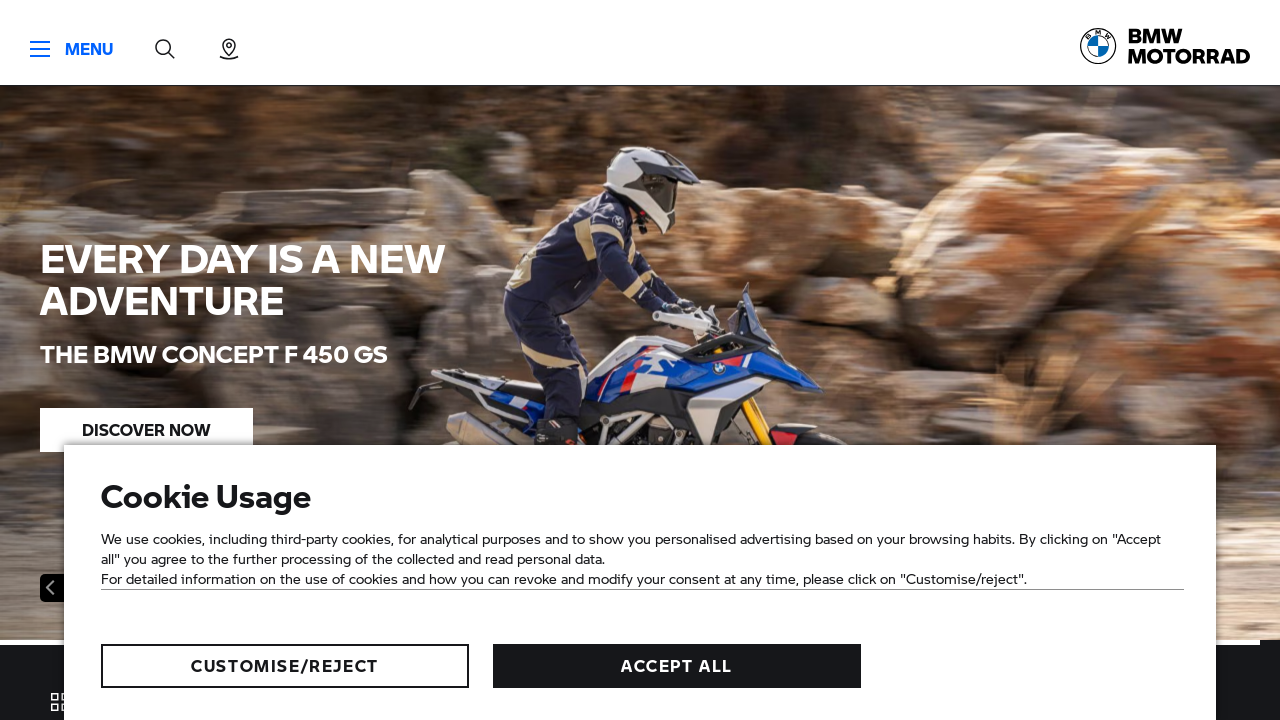

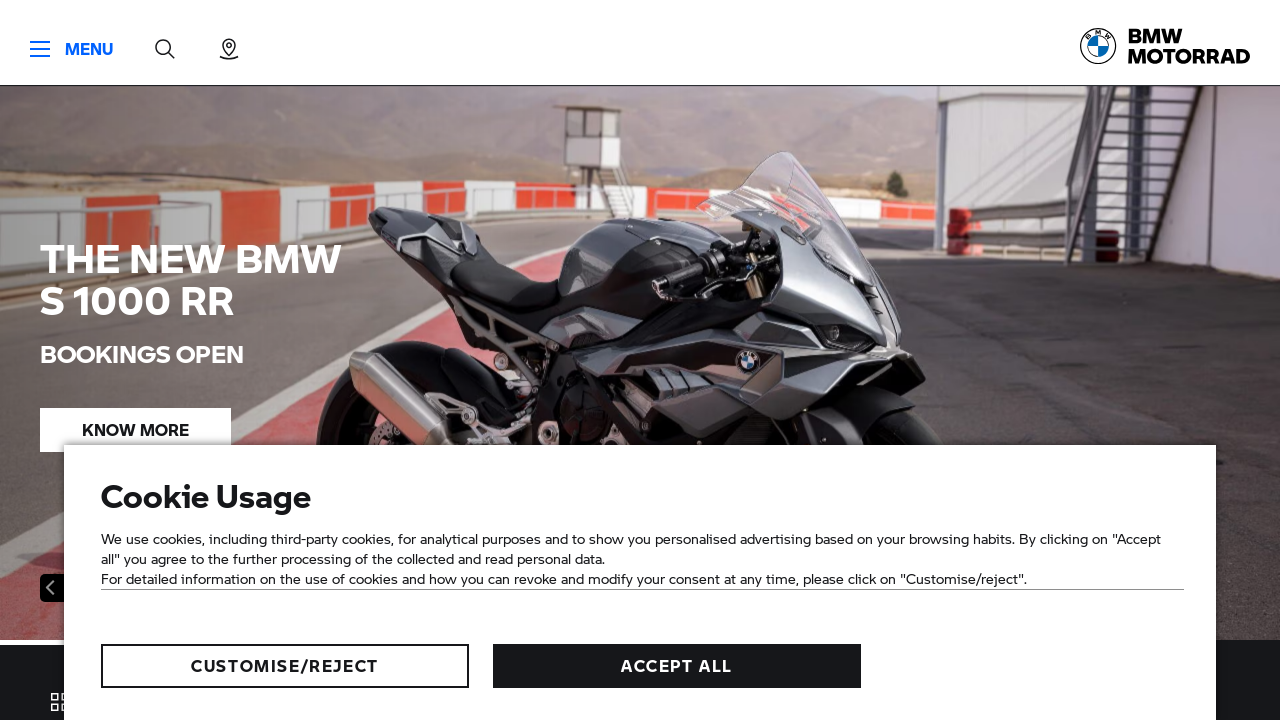